Tests the TodoMVC application by clicking on the header element and adding two todo items by filling the input field and pressing Enter

Starting URL: https://demo.playwright.dev/todomvc/#/

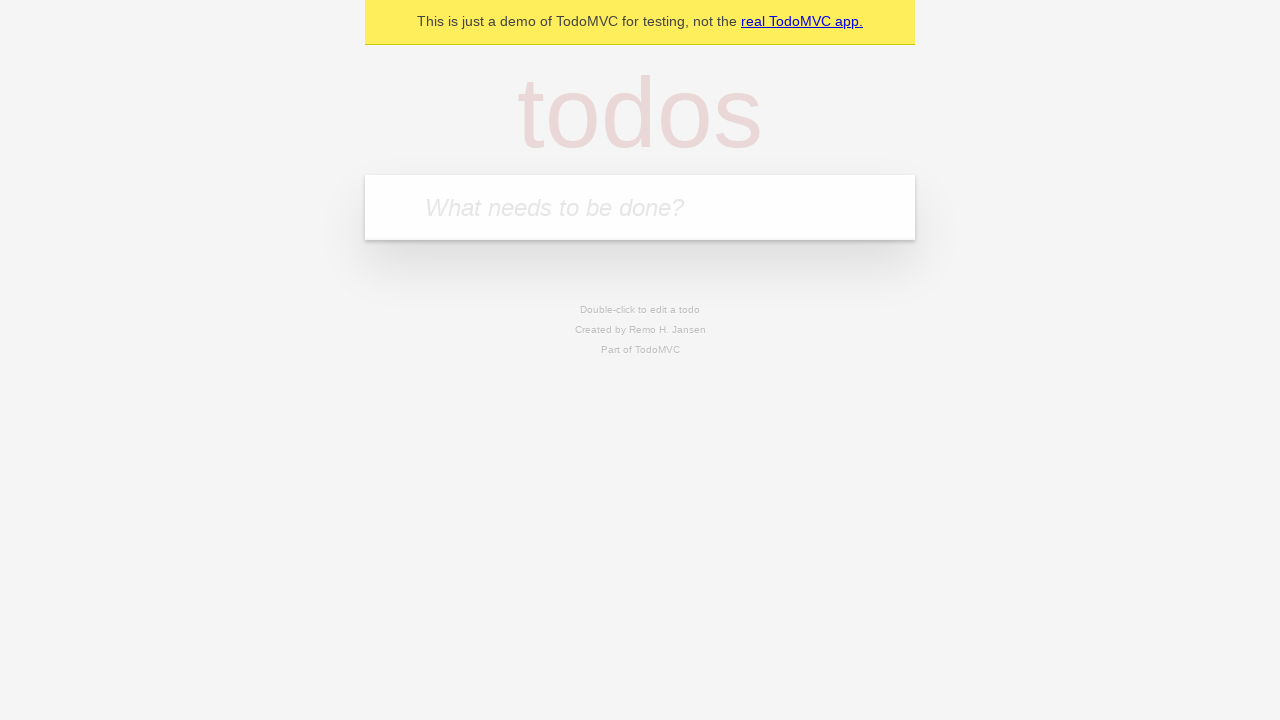

Clicked on the header element at (640, 207) on xpath=//div/./header[@class]
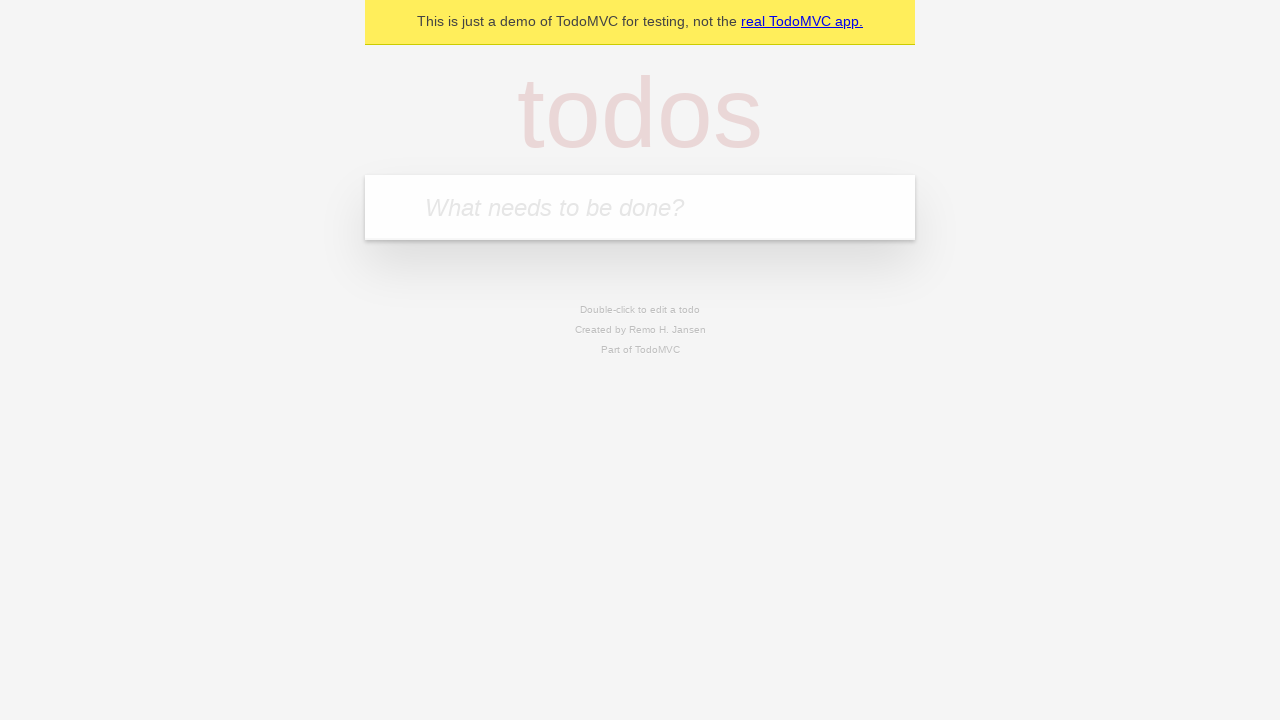

Filled first todo input with 'Test1' on xpath=//input[@class='new-todo']
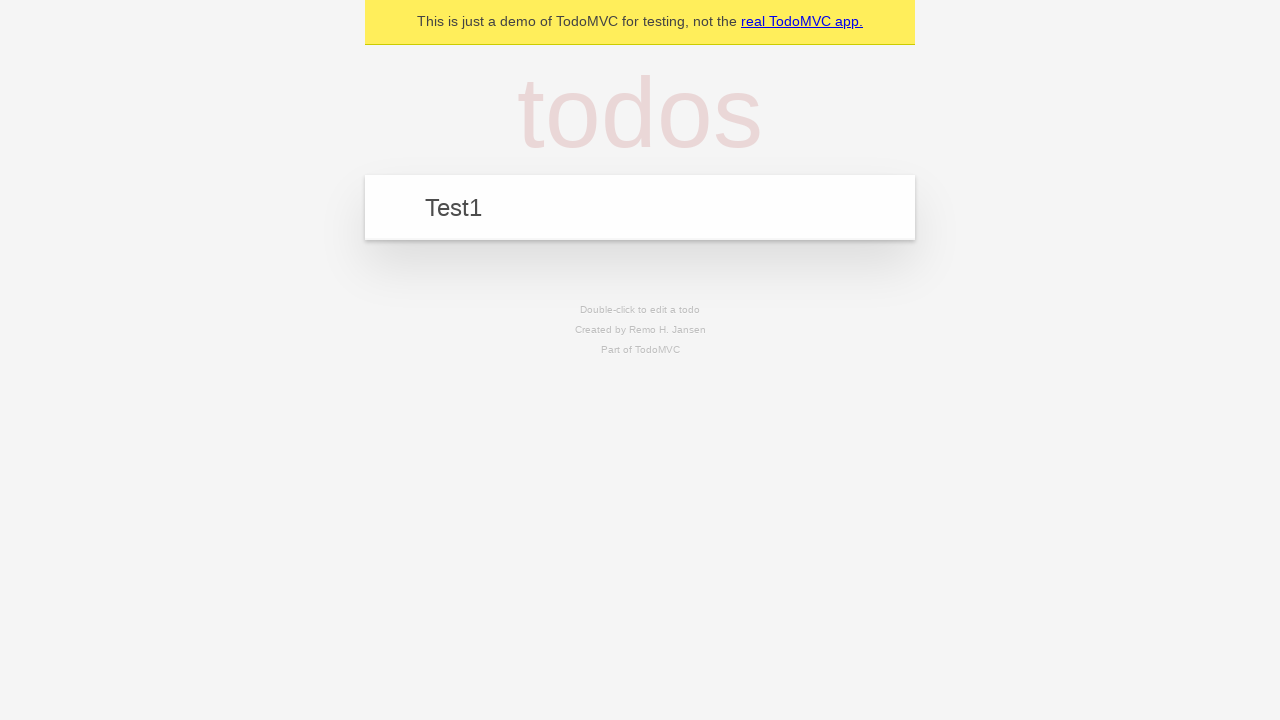

Pressed Enter to add first todo item on xpath=//input[@class='new-todo']
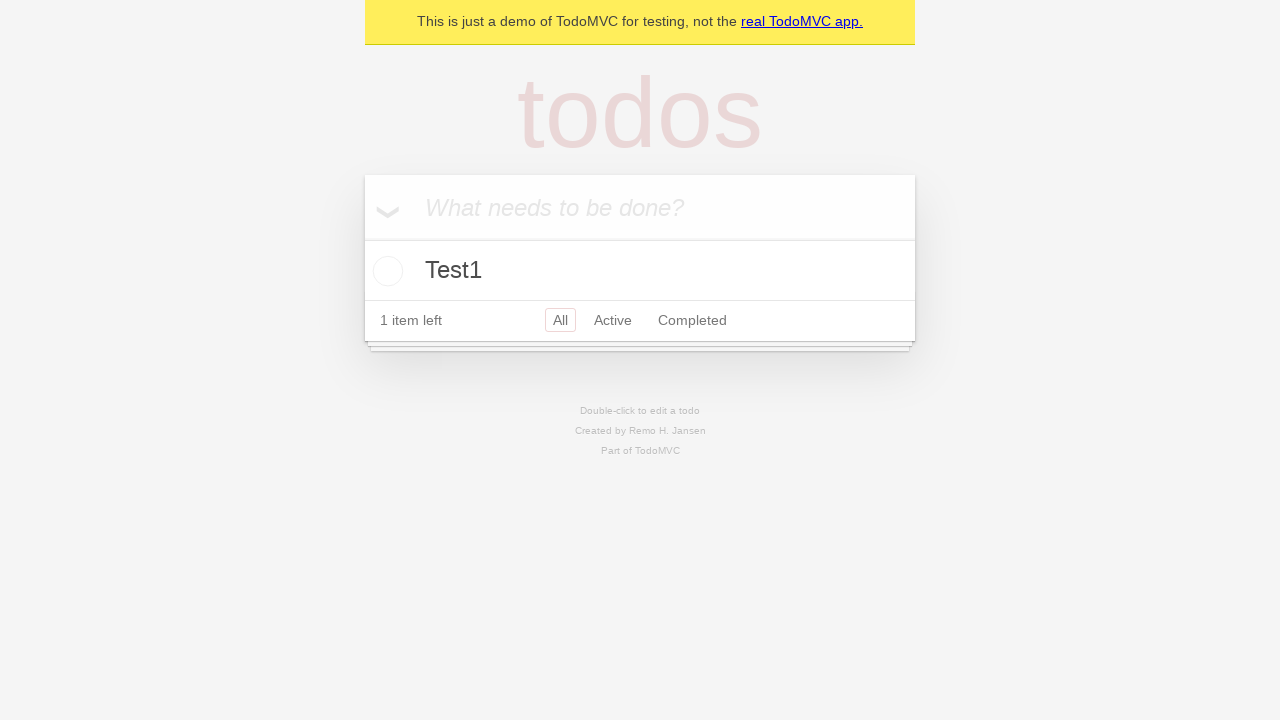

Filled second todo input with 'Test2' on xpath=//input[@class='new-todo']
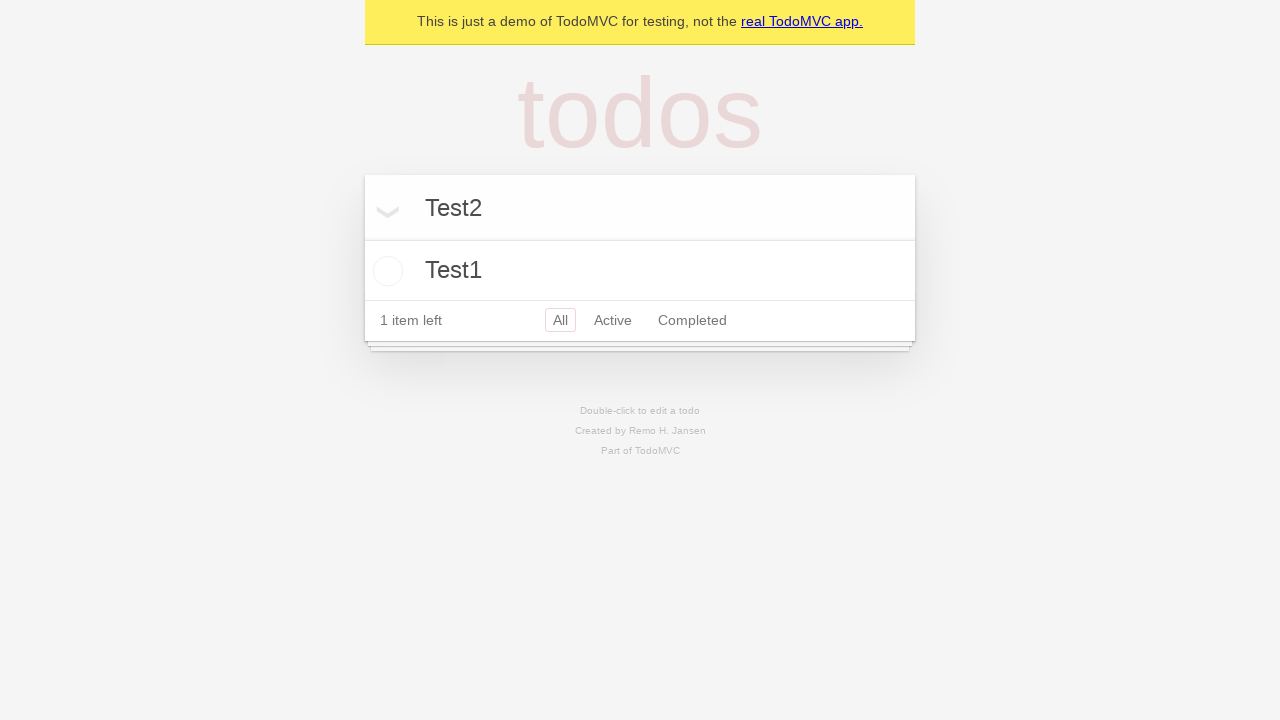

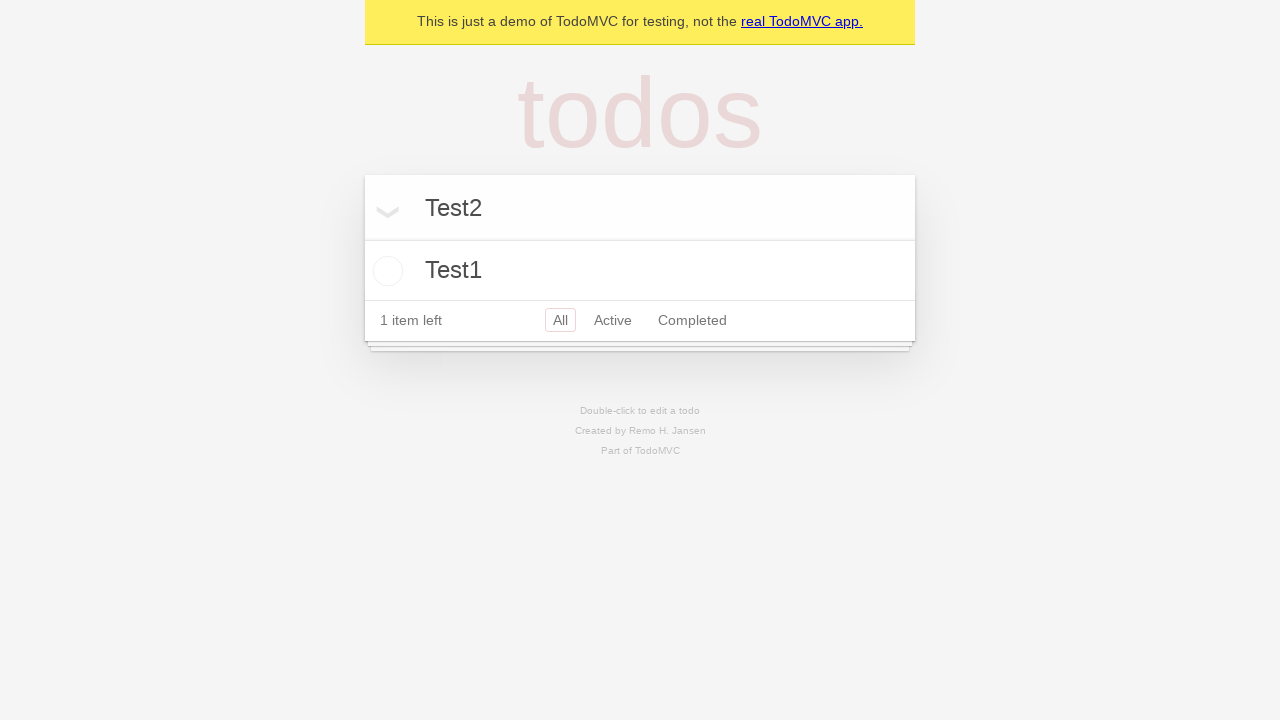